Tests that the todo counter displays the correct number of items as they are added

Starting URL: https://demo.playwright.dev/todomvc

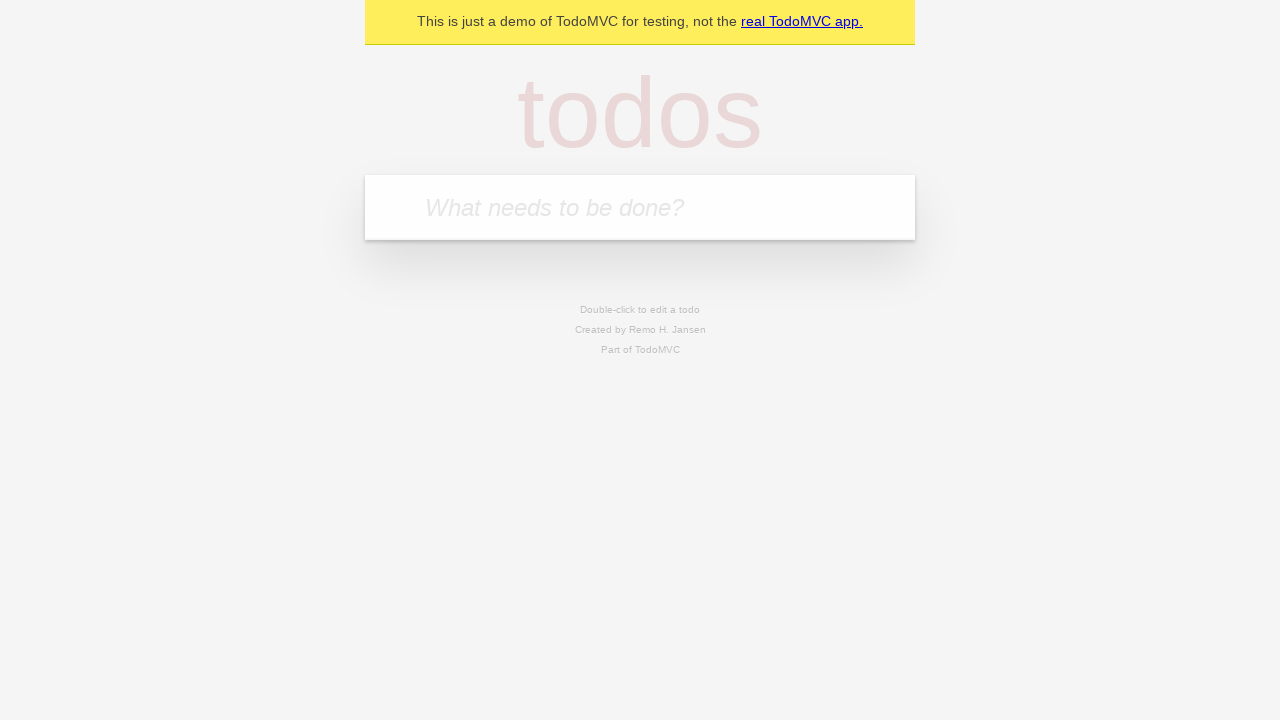

Filled todo input with 'buy some cheese' on internal:attr=[placeholder="What needs to be done?"i]
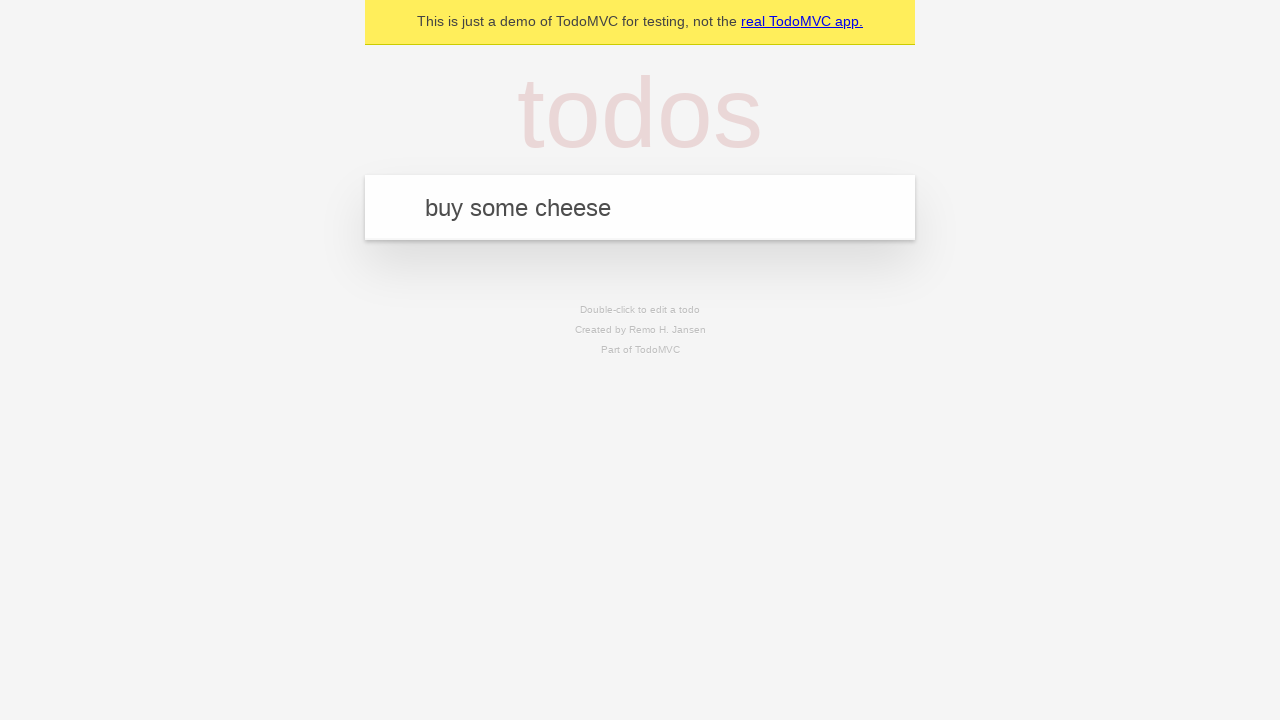

Pressed Enter to add first todo item on internal:attr=[placeholder="What needs to be done?"i]
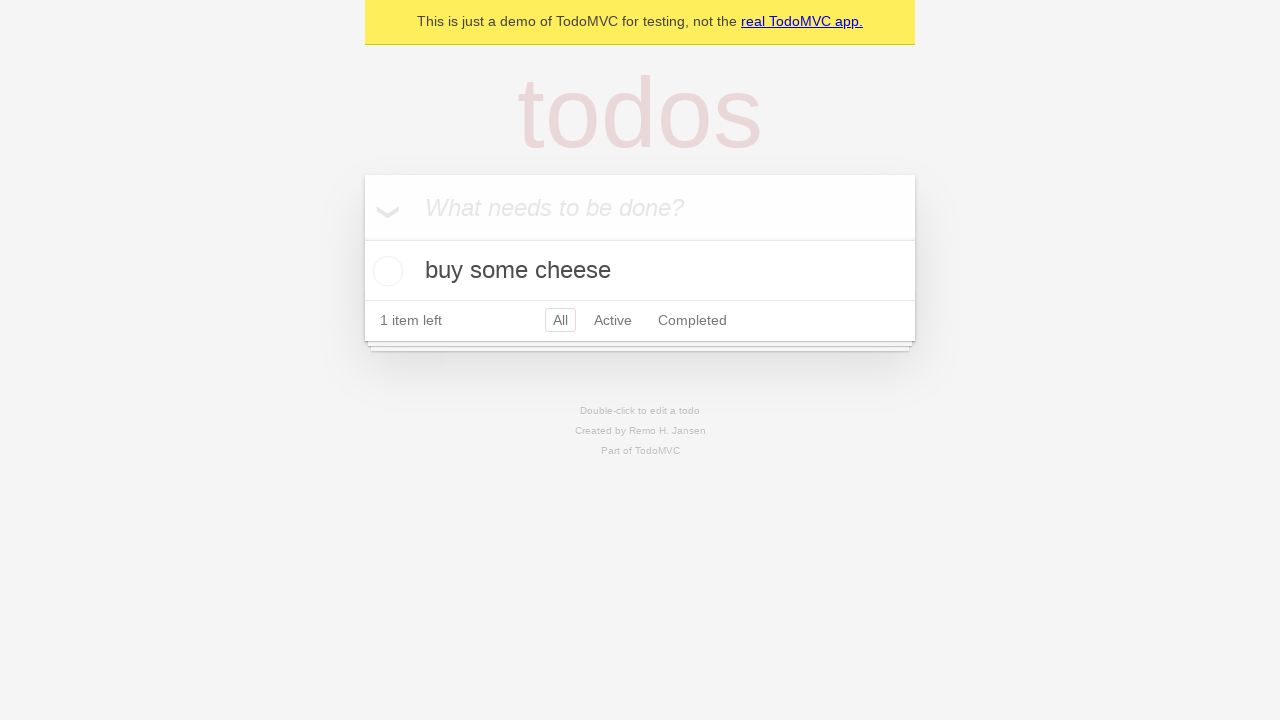

Todo counter element appeared after first item added
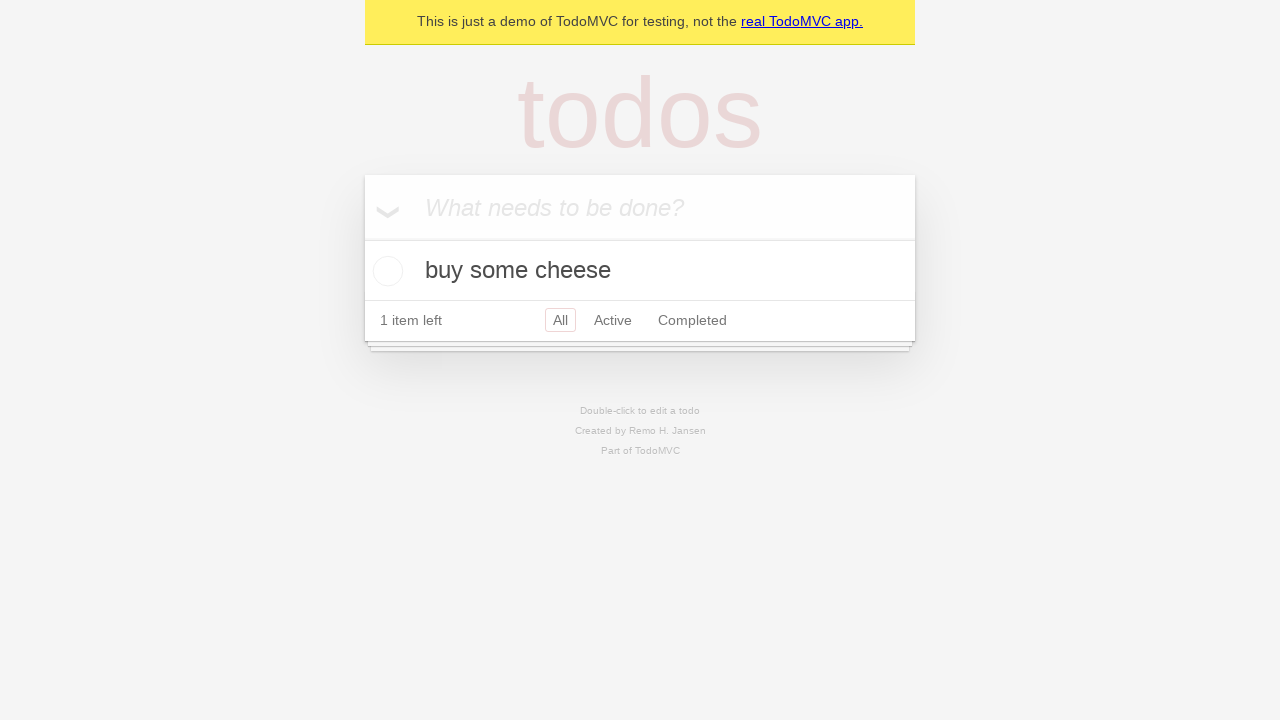

Filled todo input with 'feed the cat' on internal:attr=[placeholder="What needs to be done?"i]
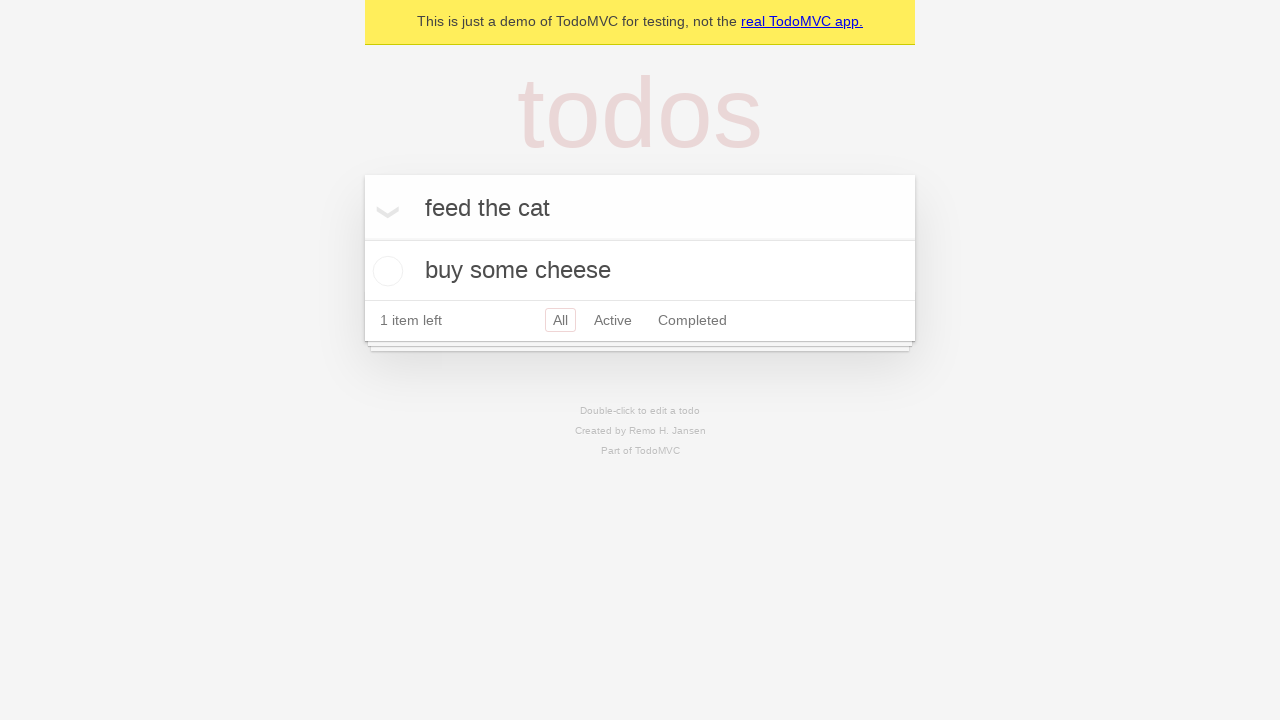

Pressed Enter to add second todo item on internal:attr=[placeholder="What needs to be done?"i]
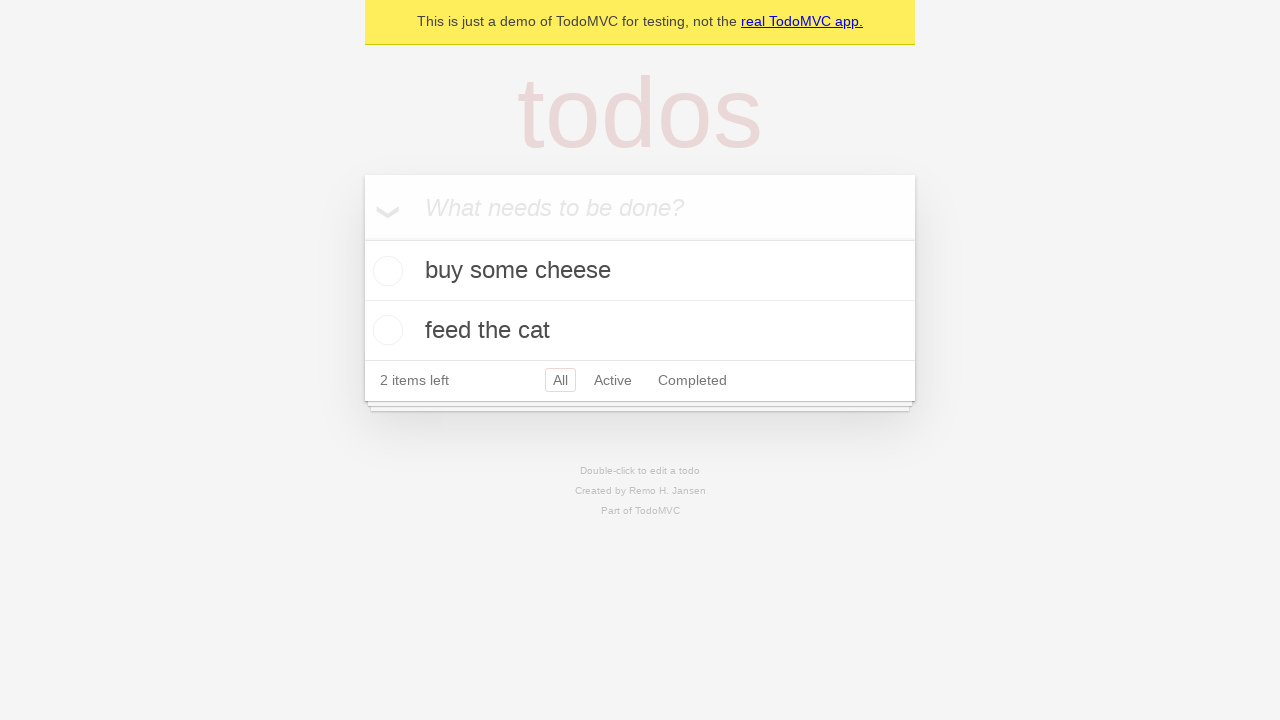

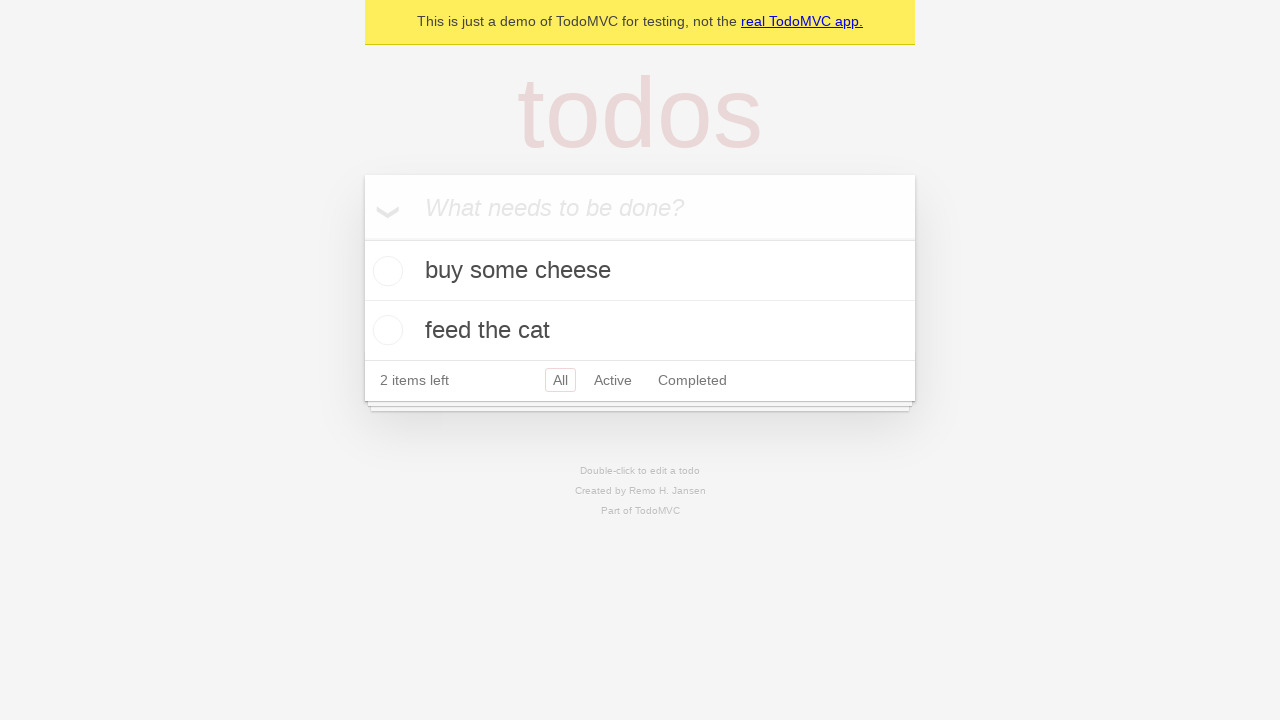